Tests handling of nested iframes by filling a text field in an inner frame and clicking an element in a nested child frame

Starting URL: https://ui.vision/demo/webtest/frames/

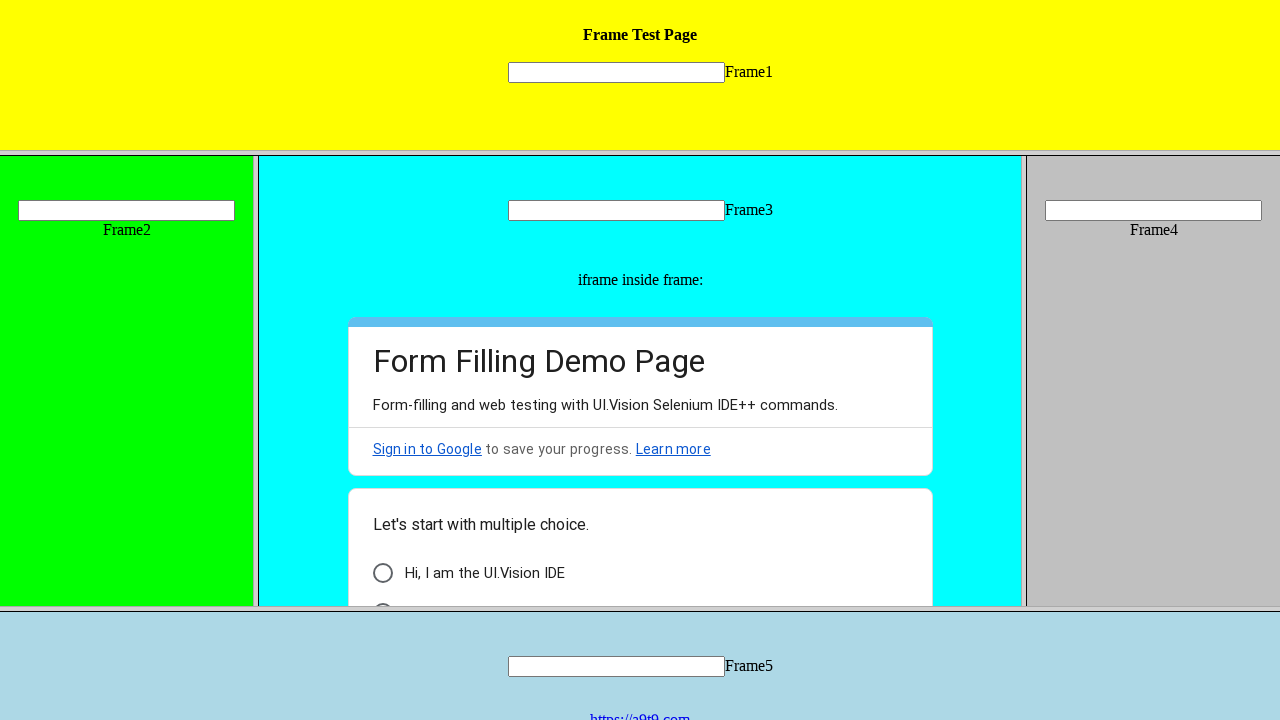

Retrieved inner frame (frame_3.html) by URL
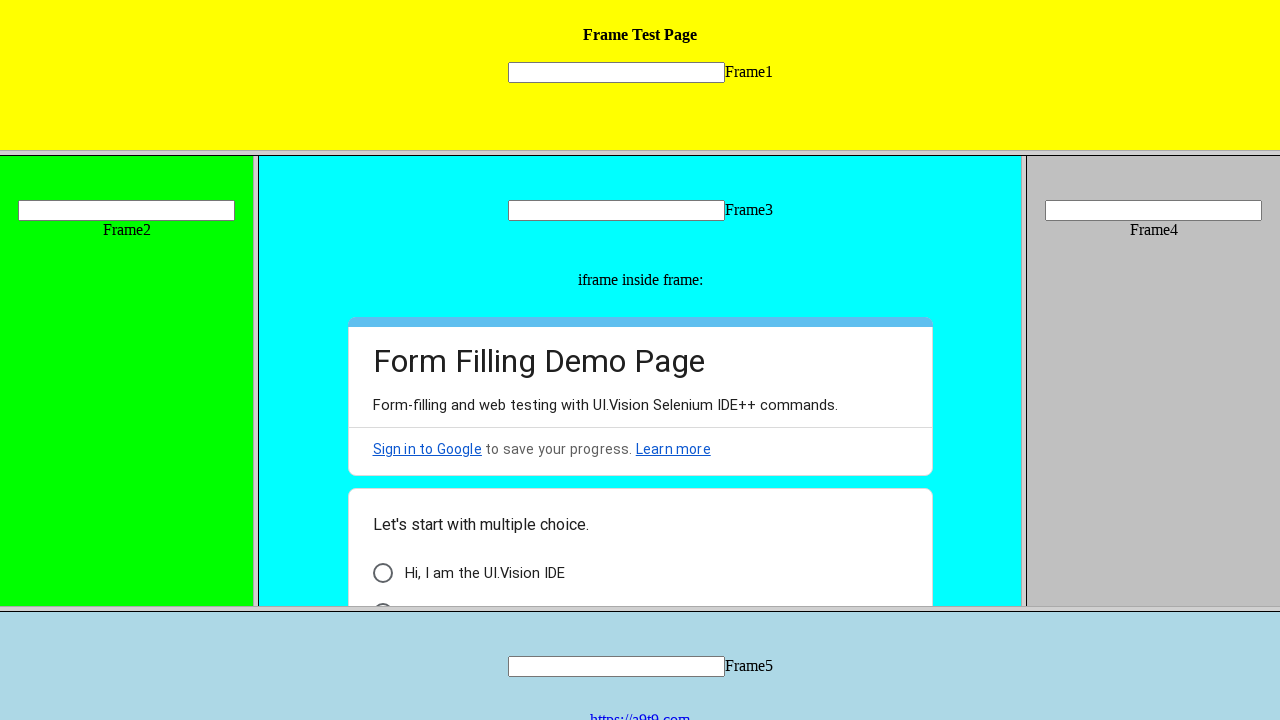

Filled text field in frame 3 with 'TestUser2024' on [name="mytext3"]
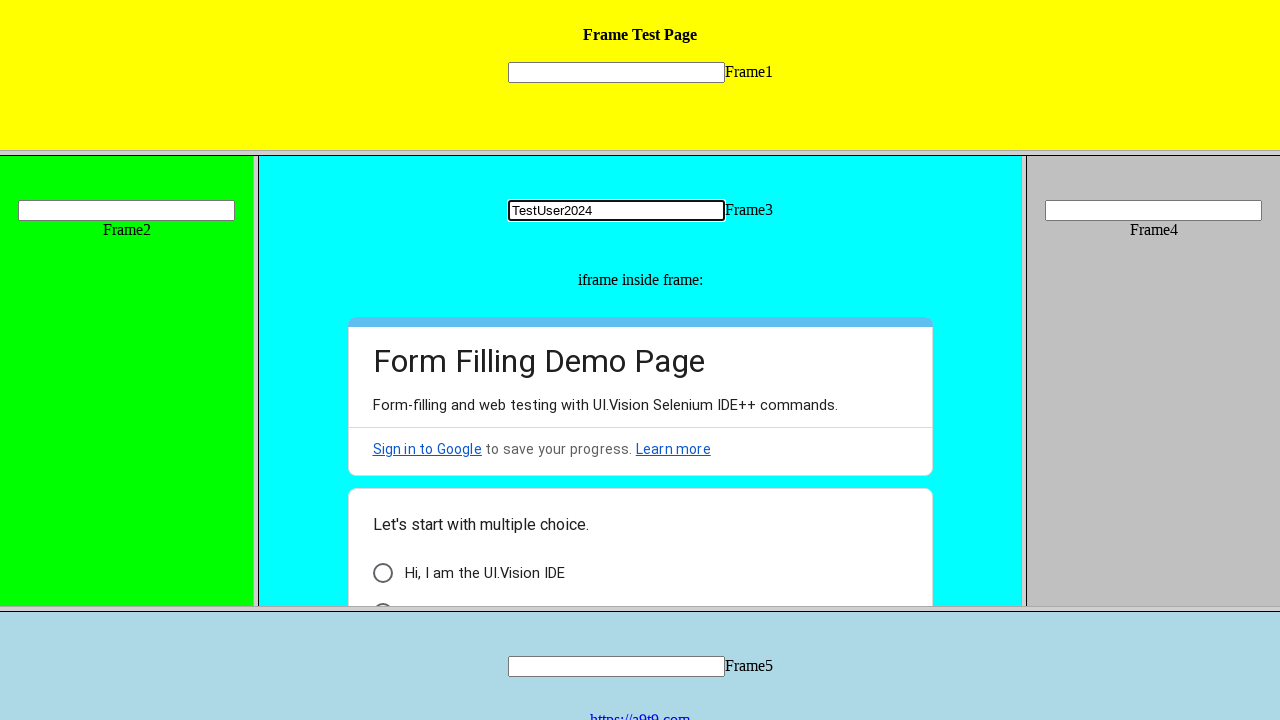

Retrieved nested child frames from frame 3
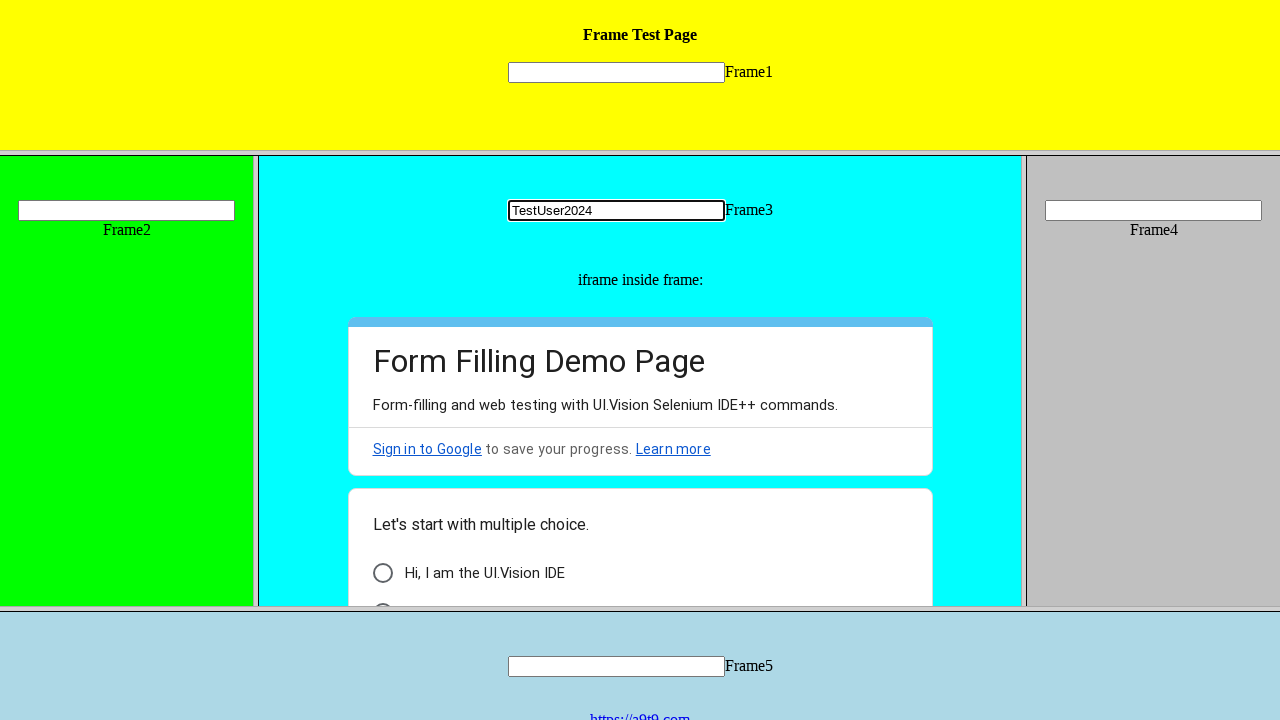

Clicked element in the first nested child frame at (382, 596) on xpath=//*[@id="i9"]/div[3]/div
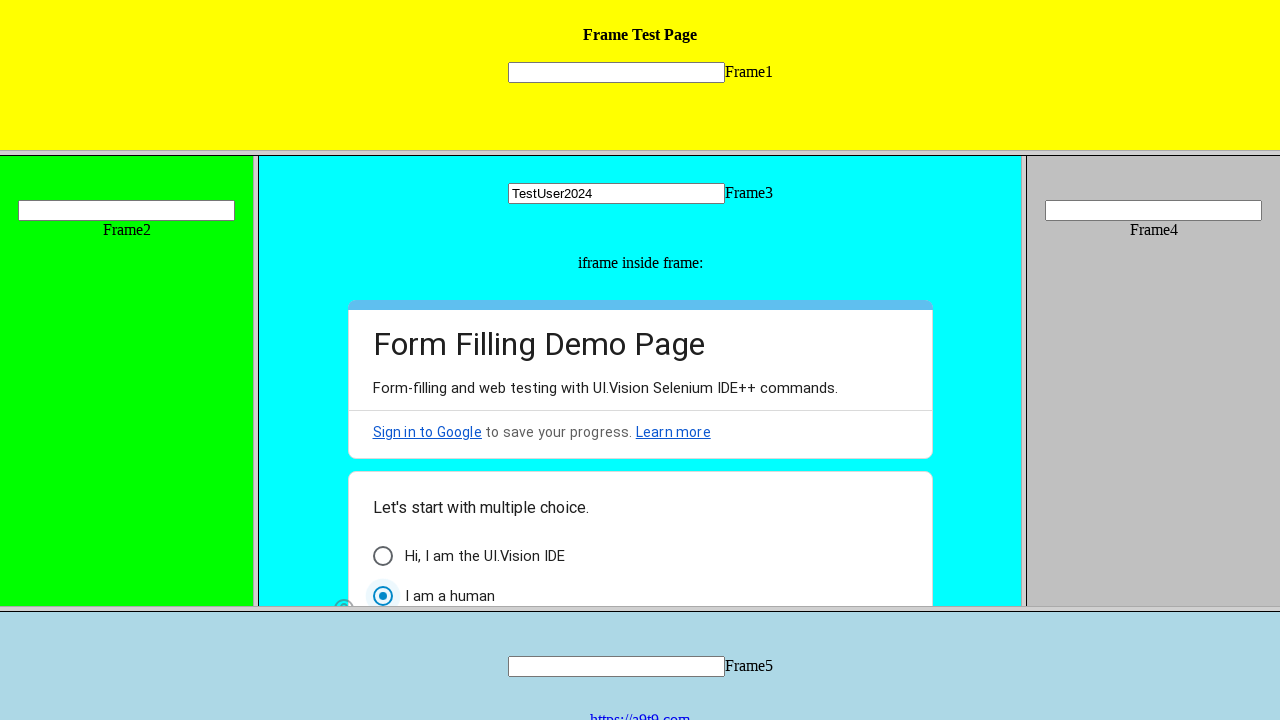

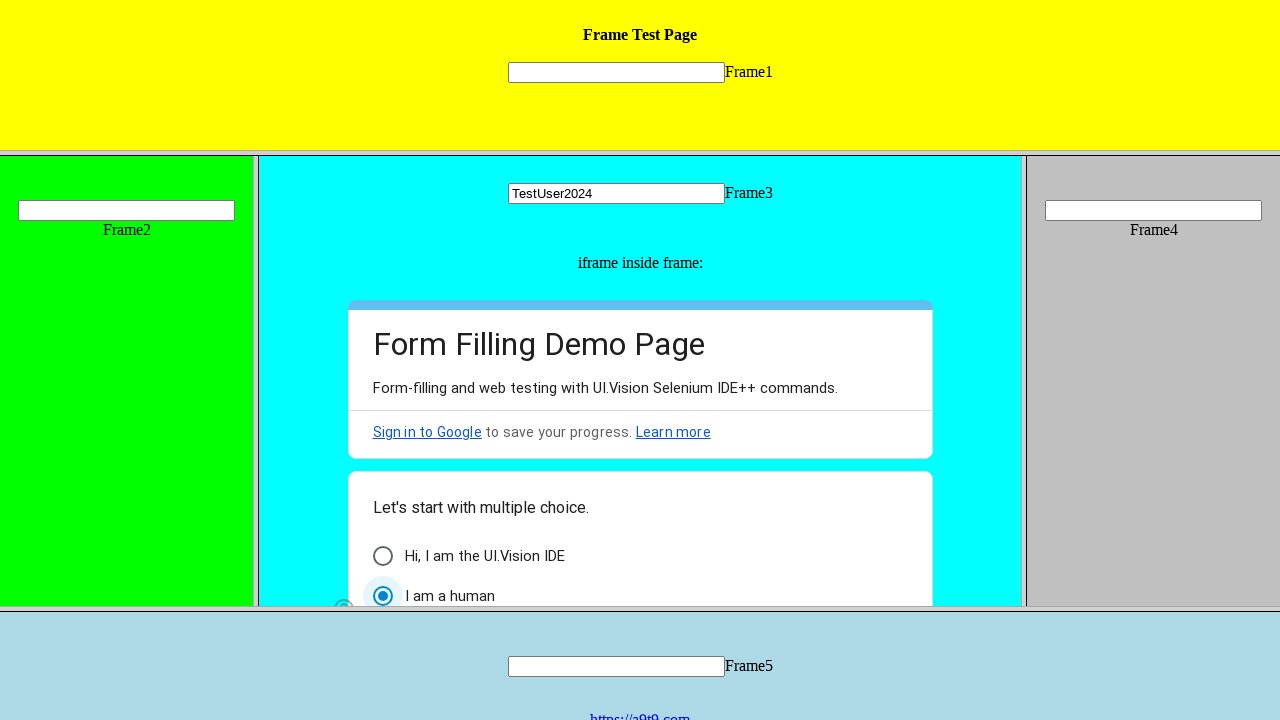